Tests the Fast.com internet speed test by waiting for the download speed measurement to complete, then clicking "More Info" to view upload speed results

Starting URL: https://fast.com

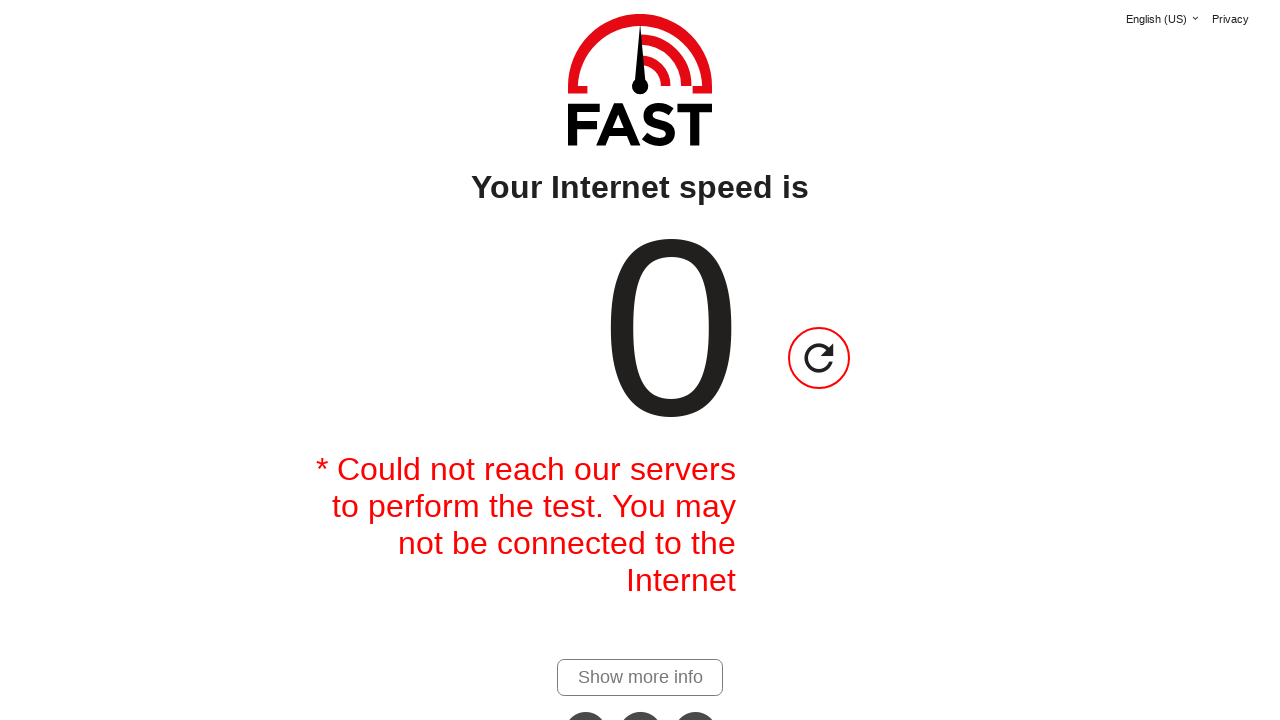

Waited for download speed value to become visible
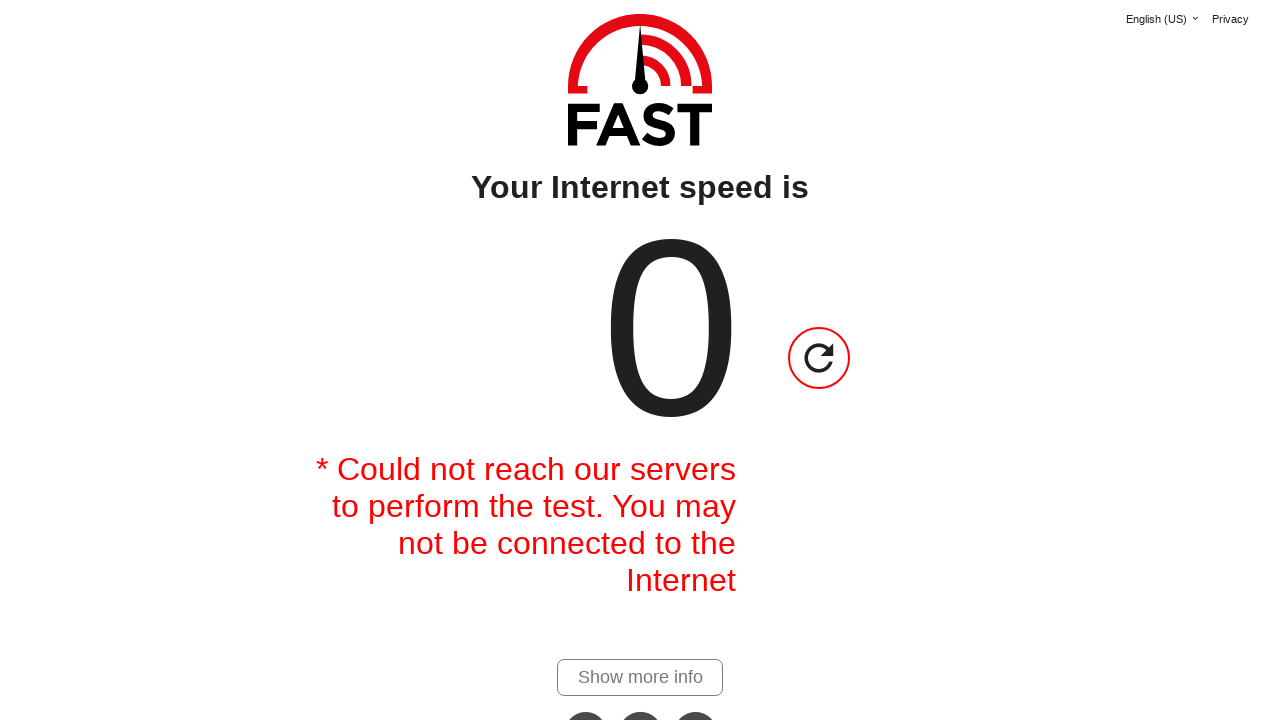

Waited 50 seconds for speed test to complete and stabilize
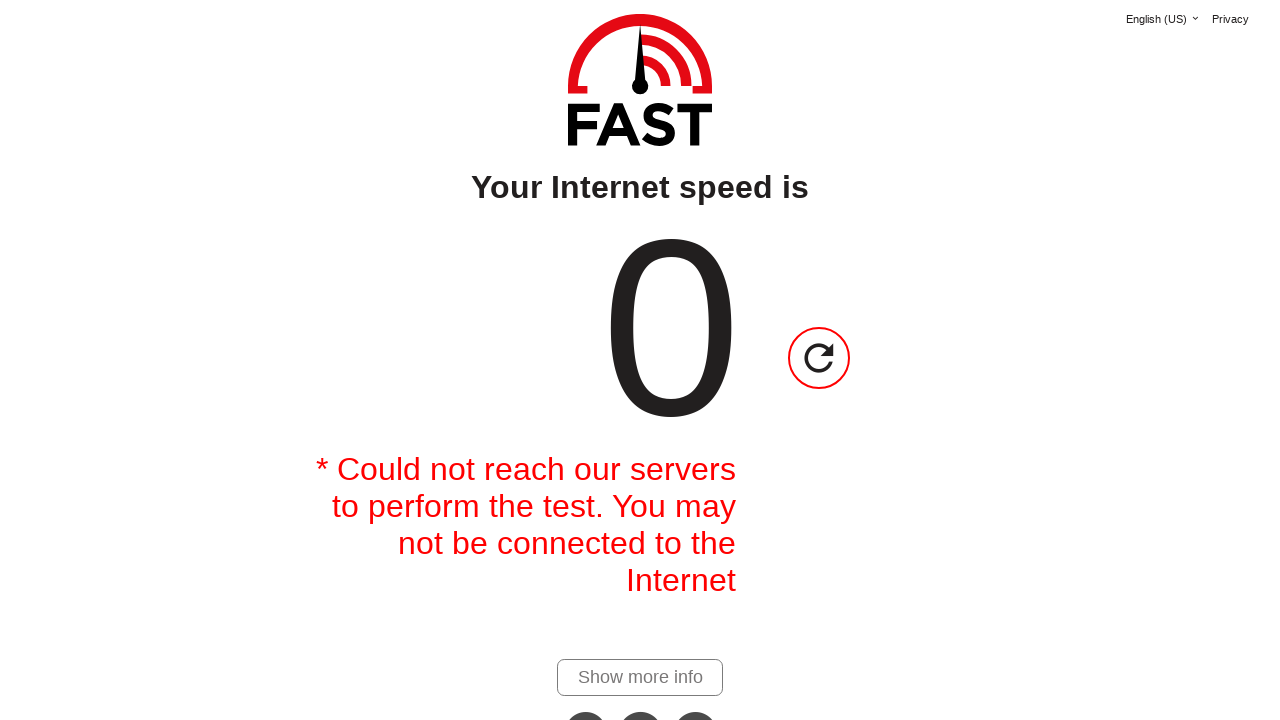

Clicked 'More Info' link to view additional test details at (640, 677) on .more-info-container a
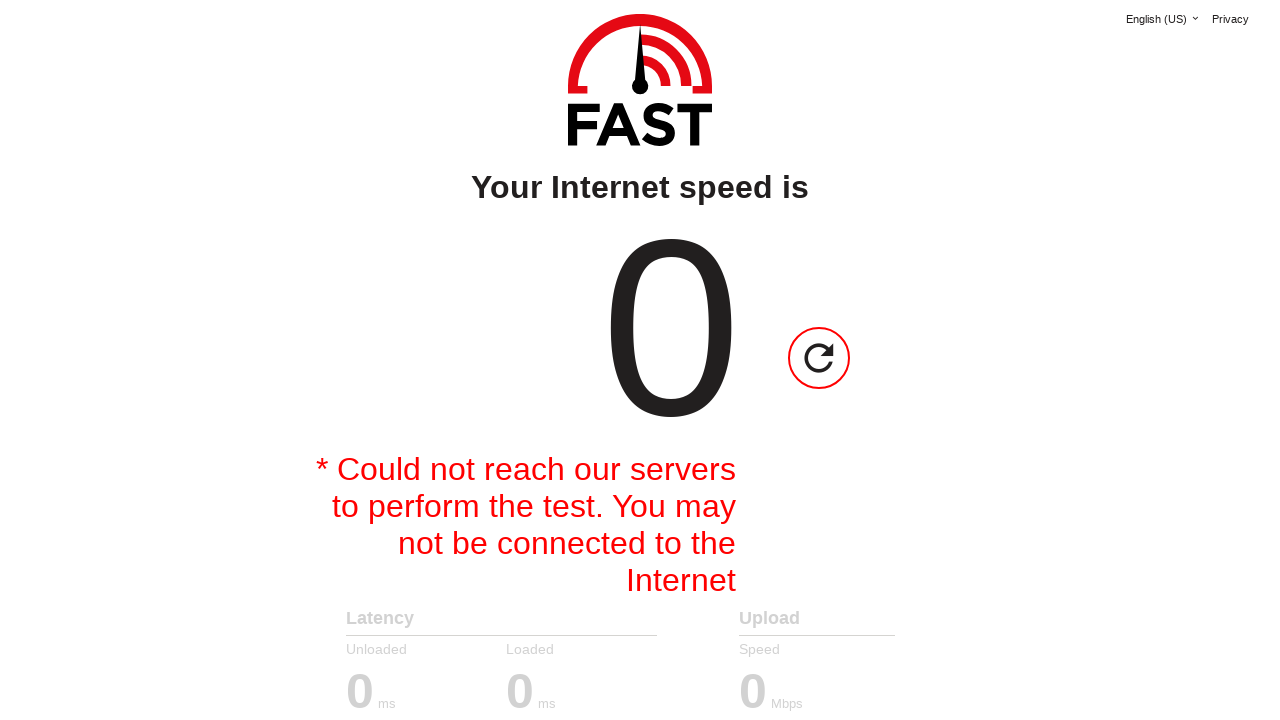

Waited for upload speed value to become visible
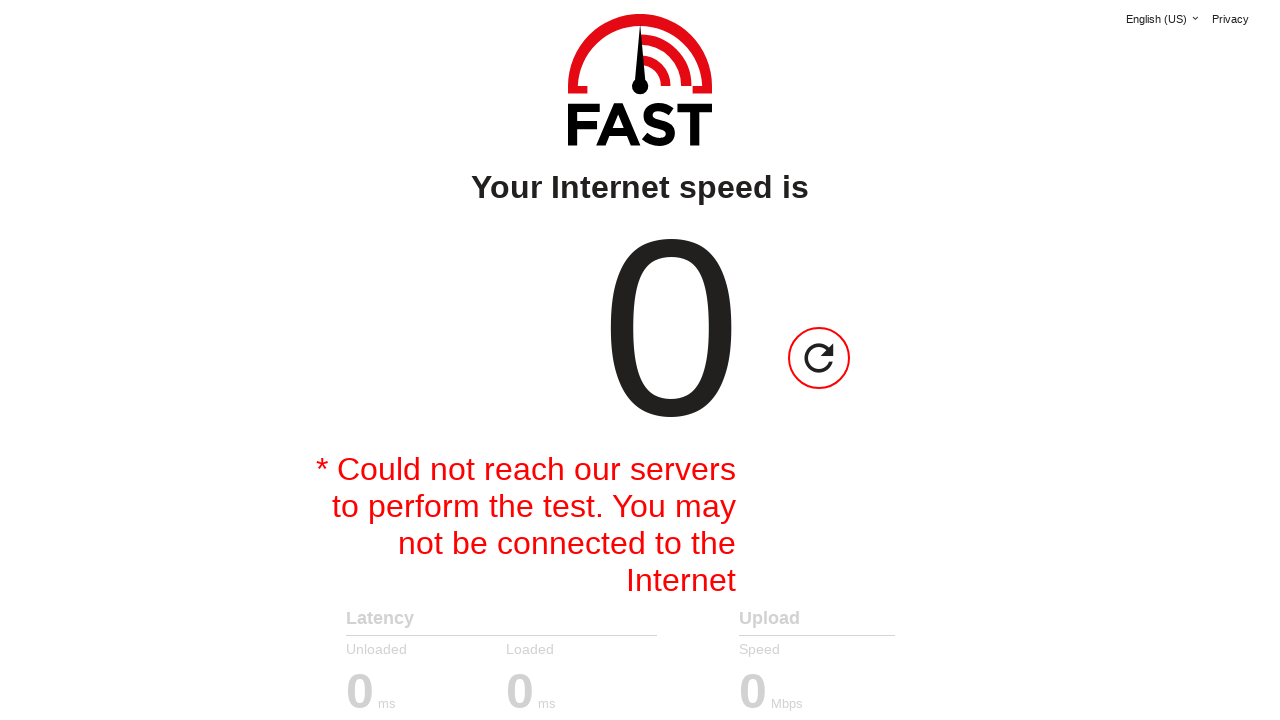

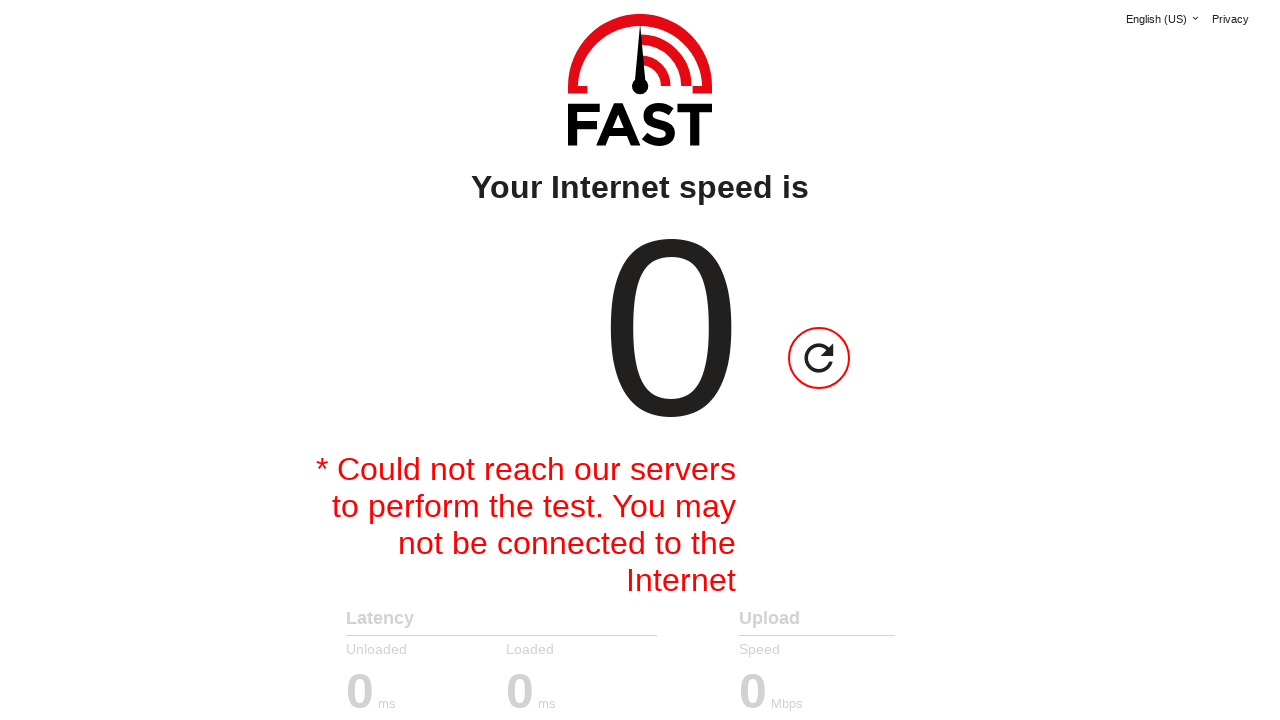